Navigates to rameshsoft.com and counts the number of enabled and disabled links on the page

Starting URL: https://www.rameshsoft.com

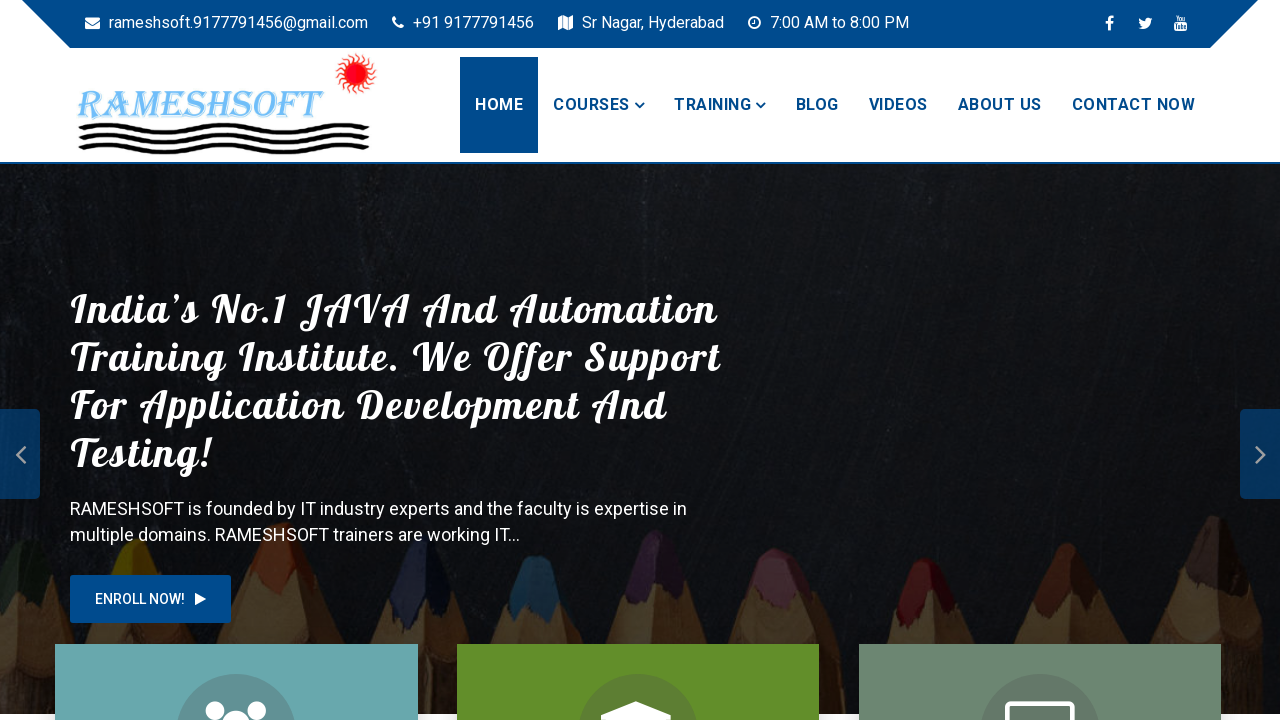

Navigated to https://www.rameshsoft.com
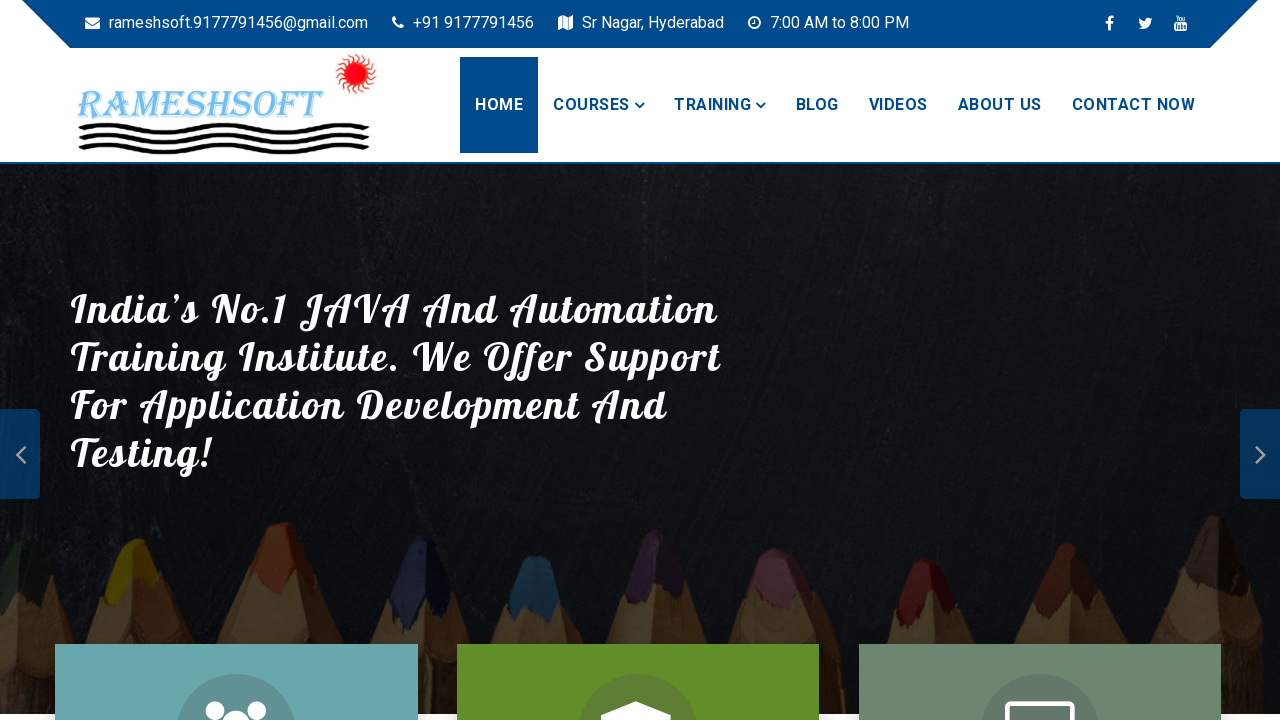

Retrieved all elements on the page
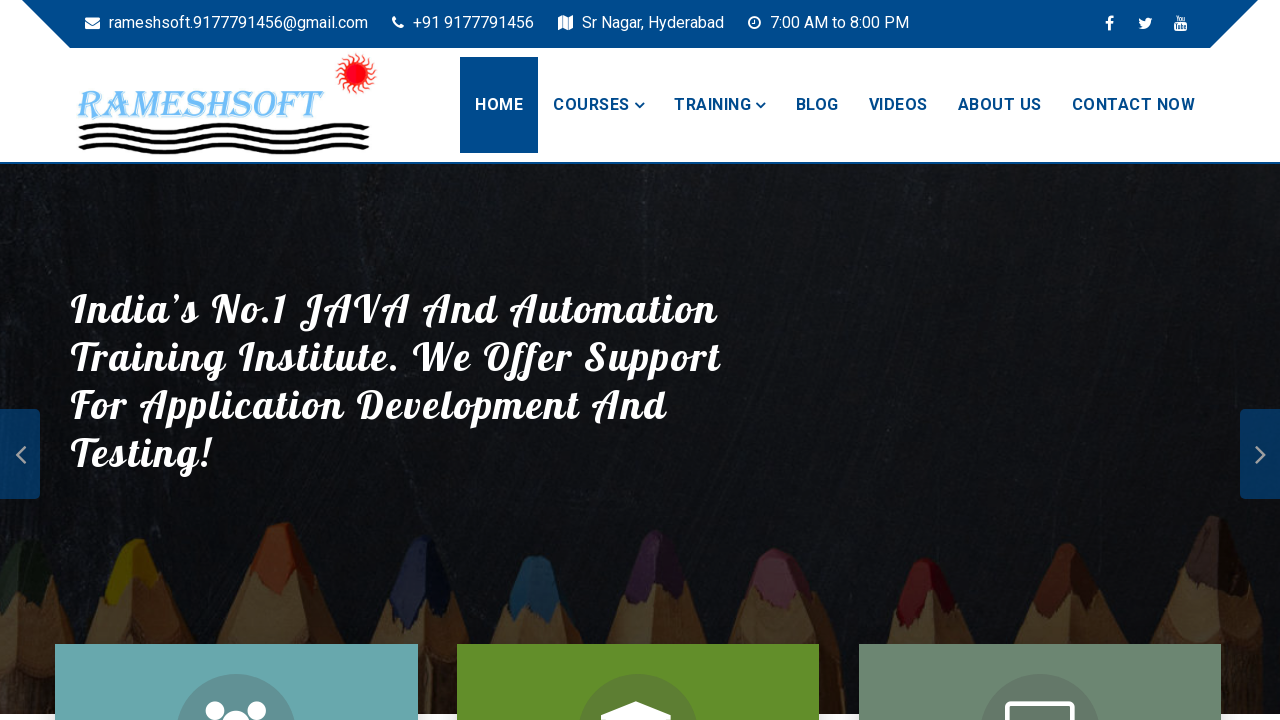

Counted all links on the page - Enabled: 74, Disabled: 75
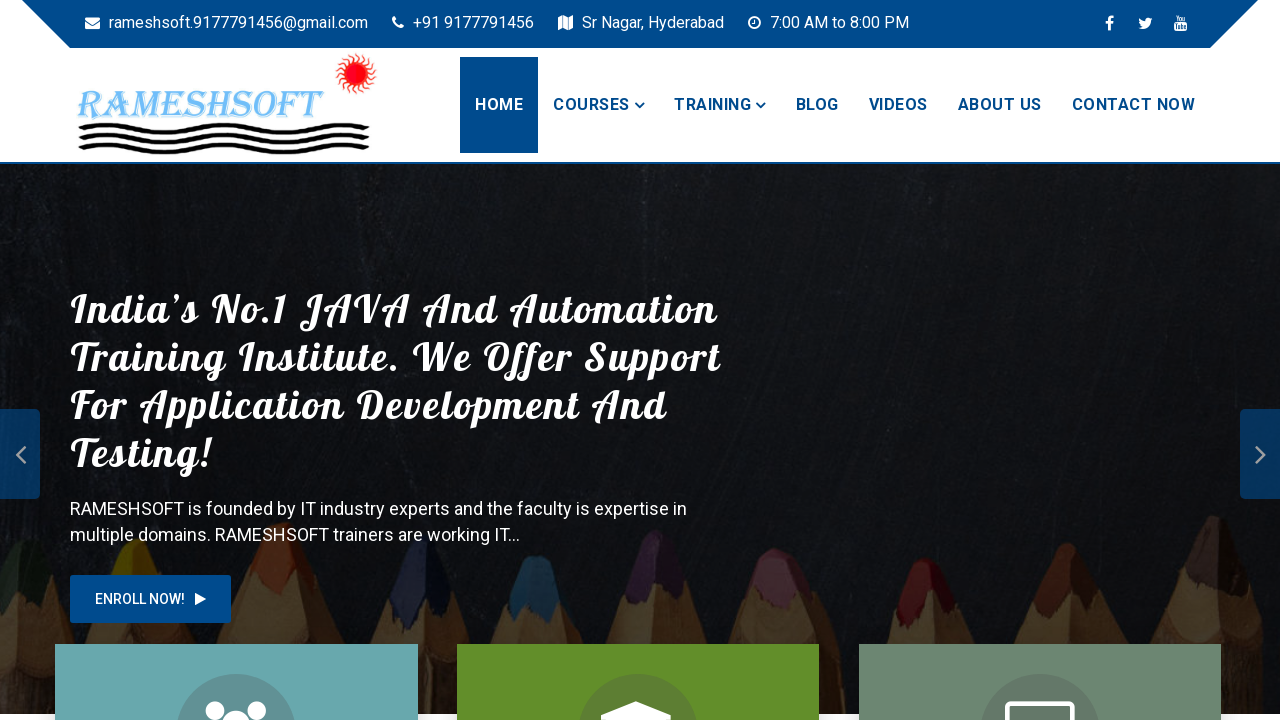

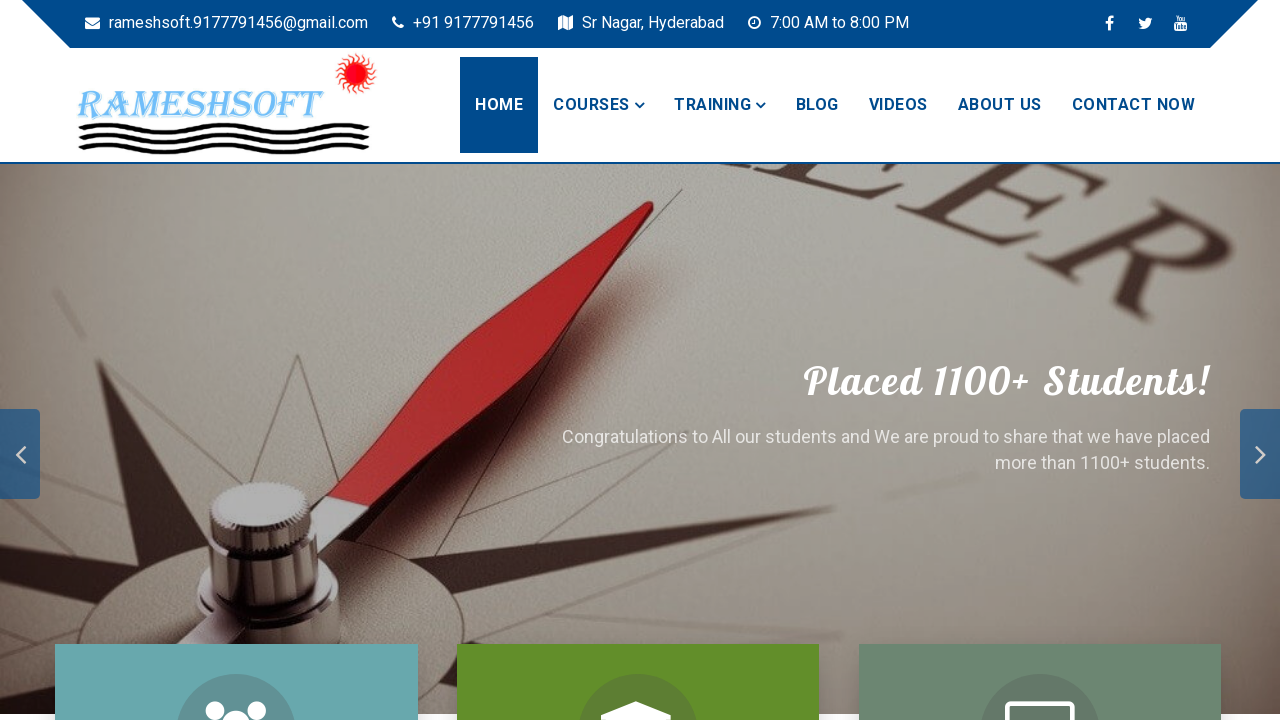